Tests the Python.org website search functionality by entering "pycon" in the search box and submitting the search form, then verifying results are returned.

Starting URL: http://www.python.org

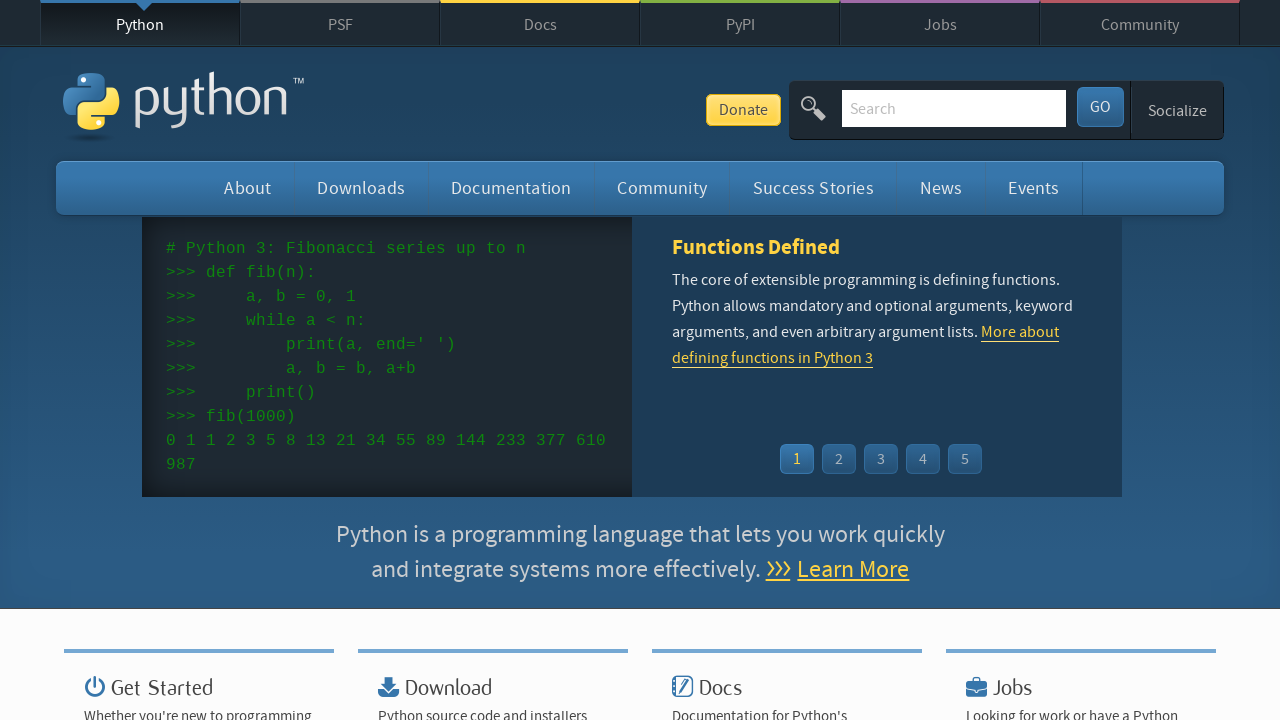

Verified page title contains 'Python'
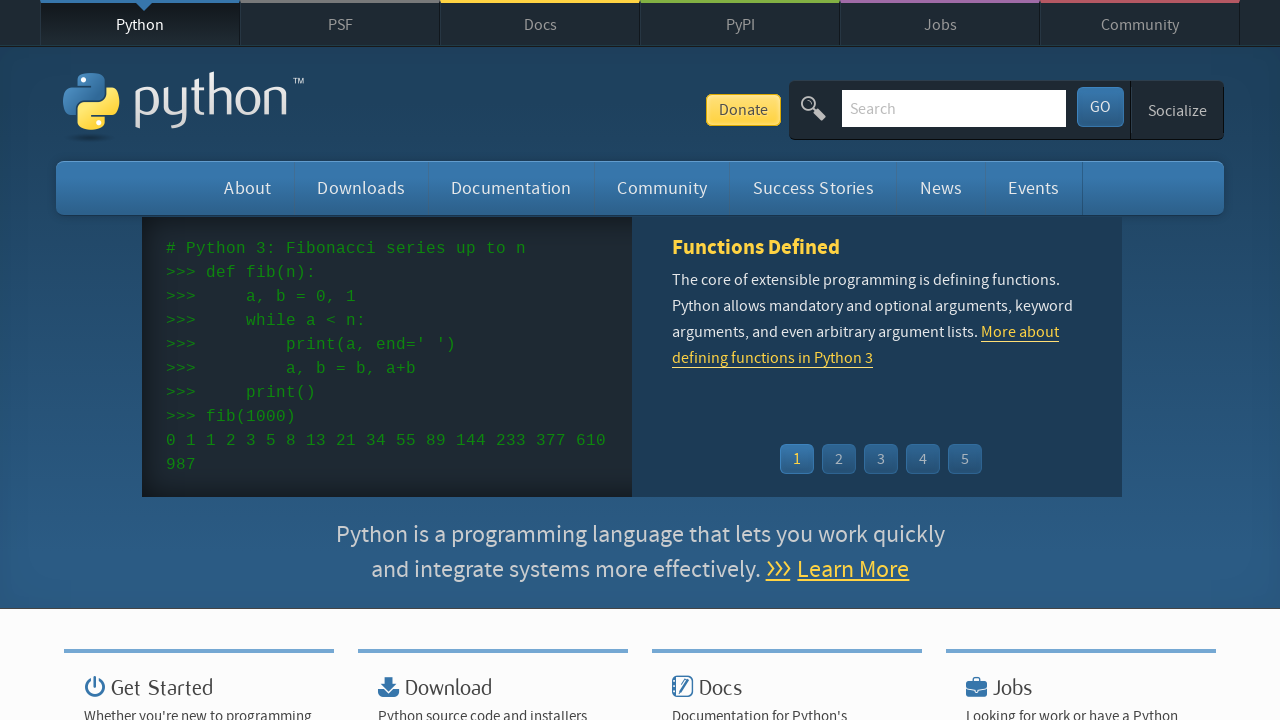

Filled search box with 'pycon' on input[name='q']
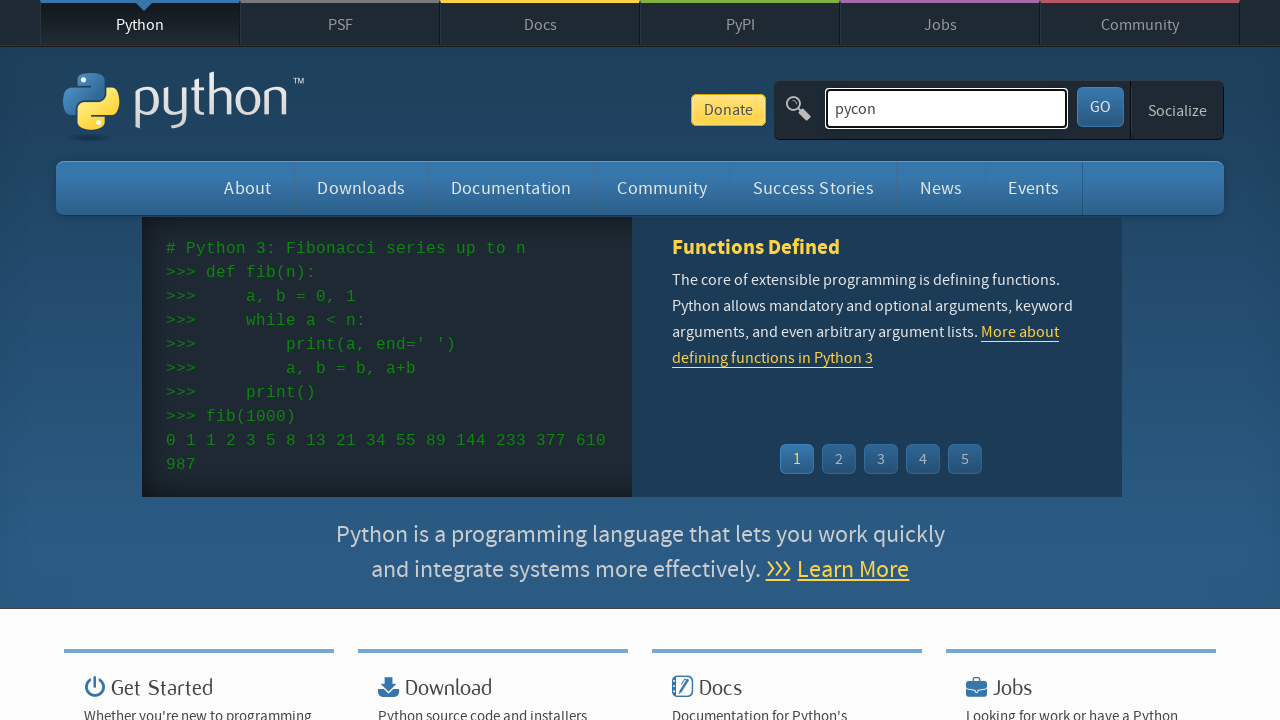

Pressed Enter to submit search form on input[name='q']
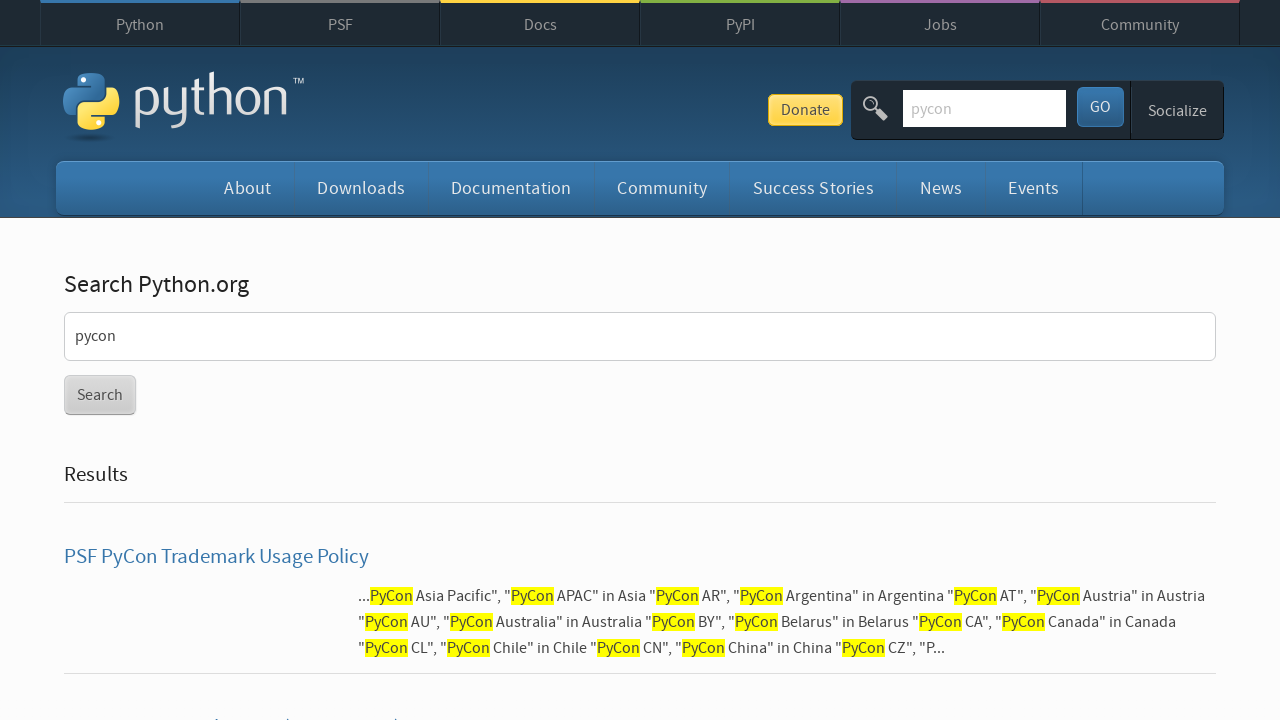

Waited for search results page to load
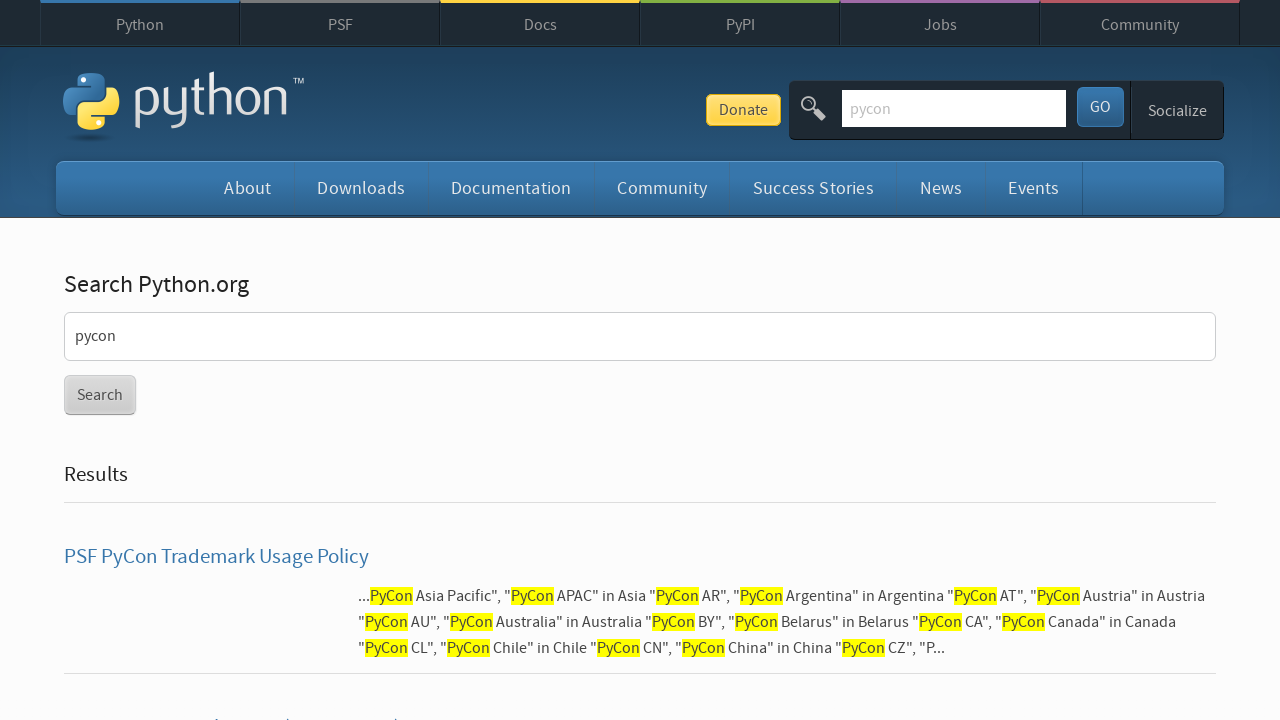

Verified search results were returned for 'pycon'
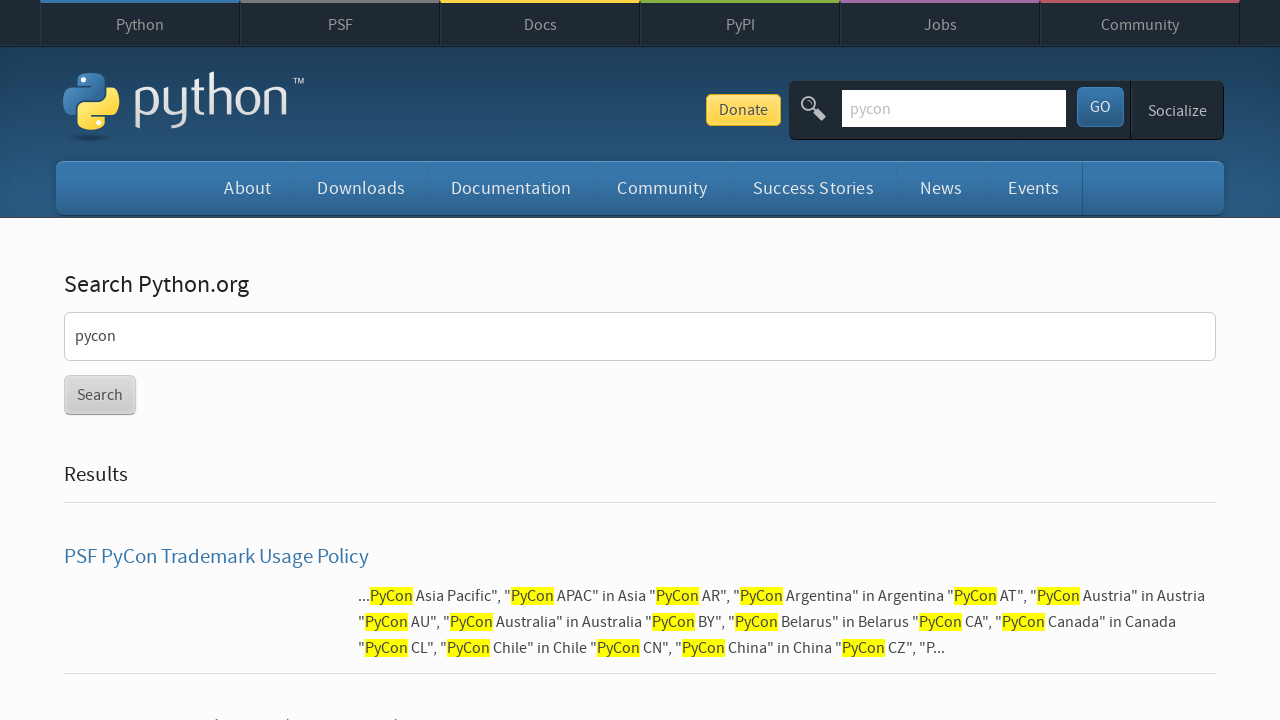

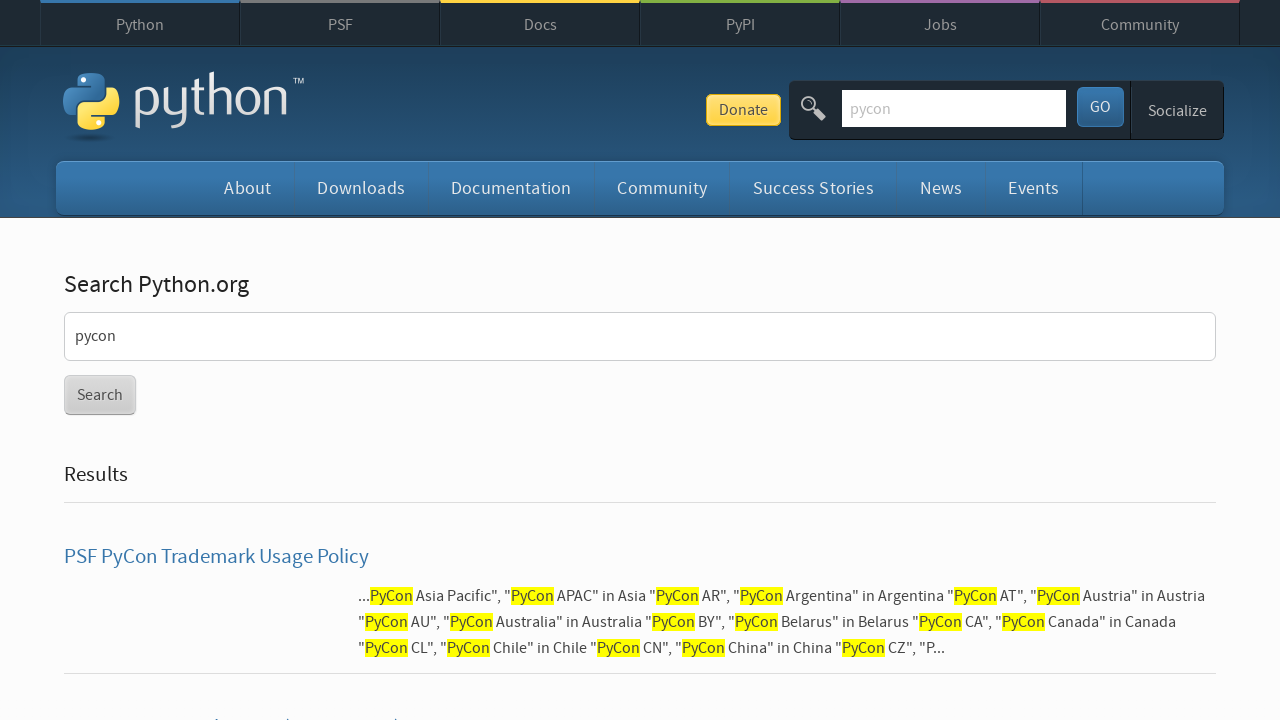